Tests drag-and-drop functionality on jQuery UI demo page by switching to the demo iframe and dragging an element onto a droppable target.

Starting URL: https://jqueryui.com/droppable/

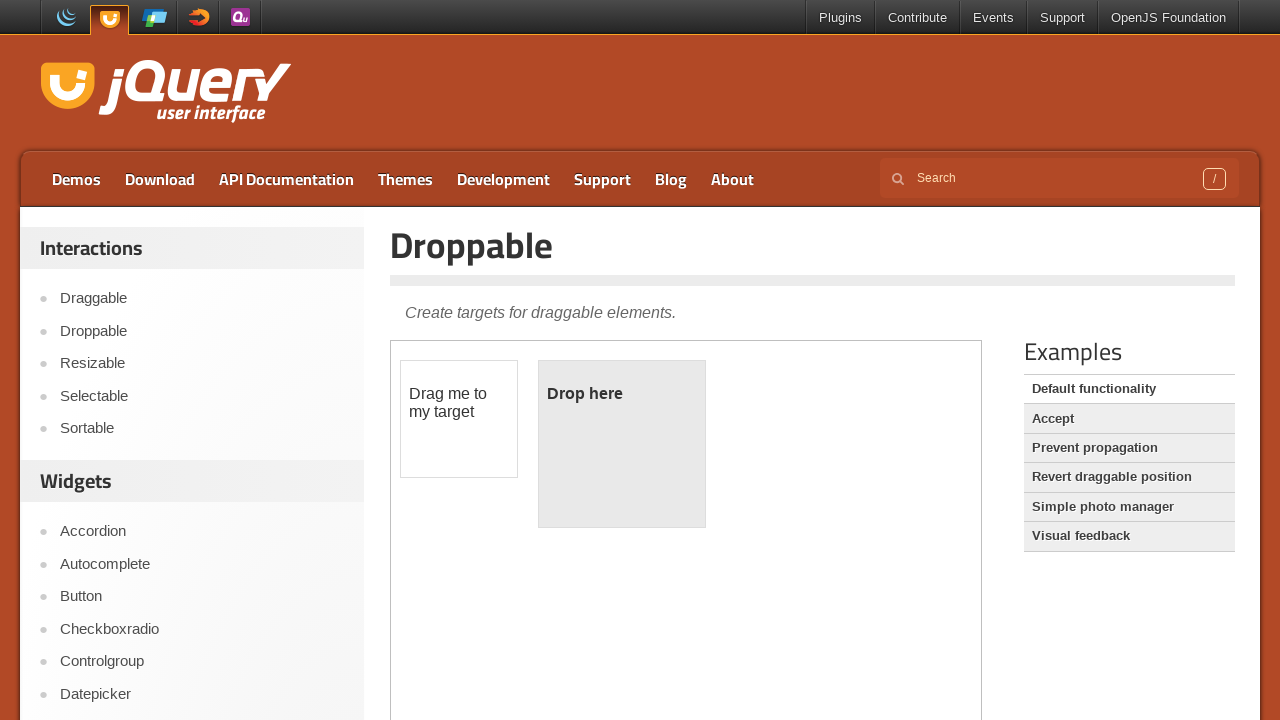

Clicked on the Droppable link to navigate to the demo page at (202, 331) on a:text('Droppable')
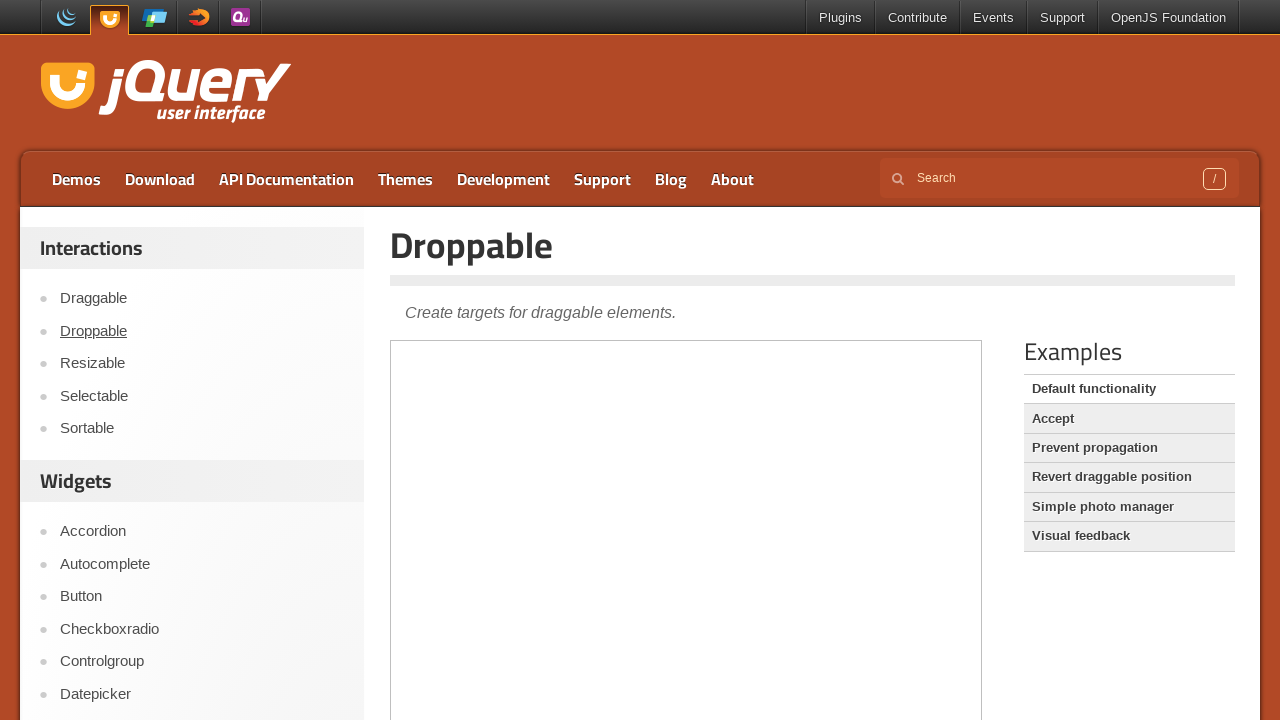

Located and switched to the demo iframe
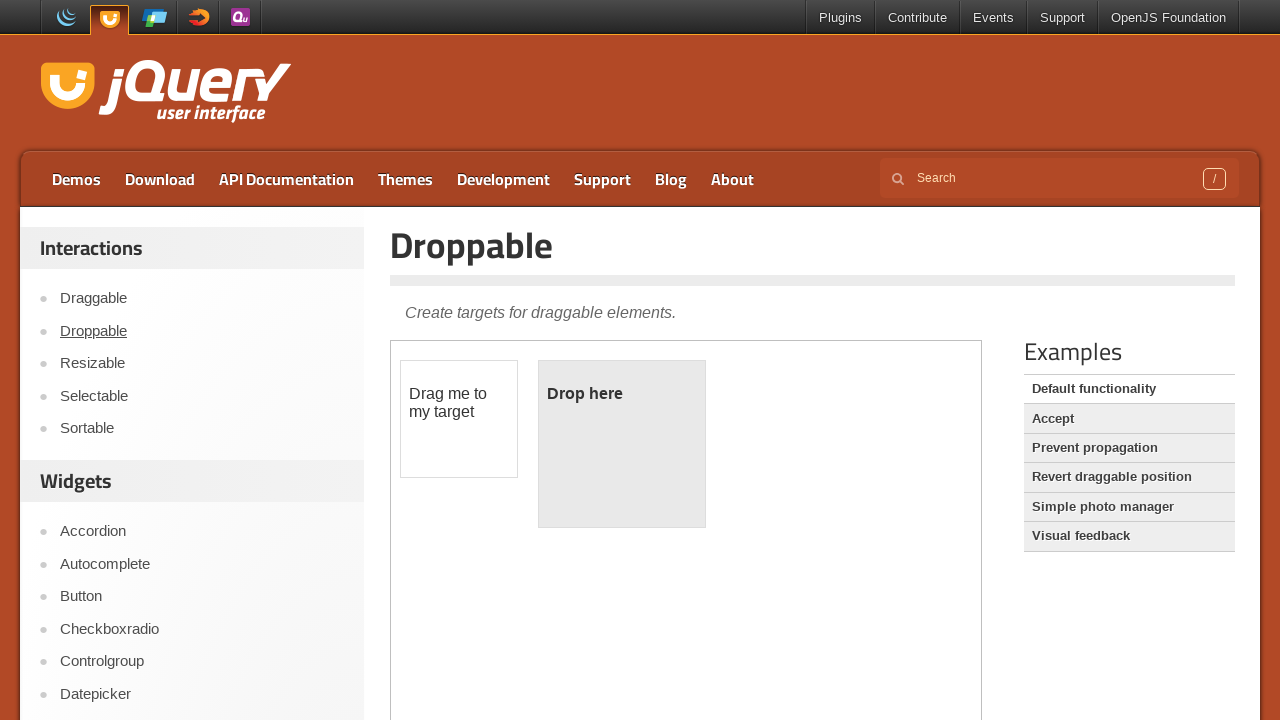

Waited for draggable element to be visible
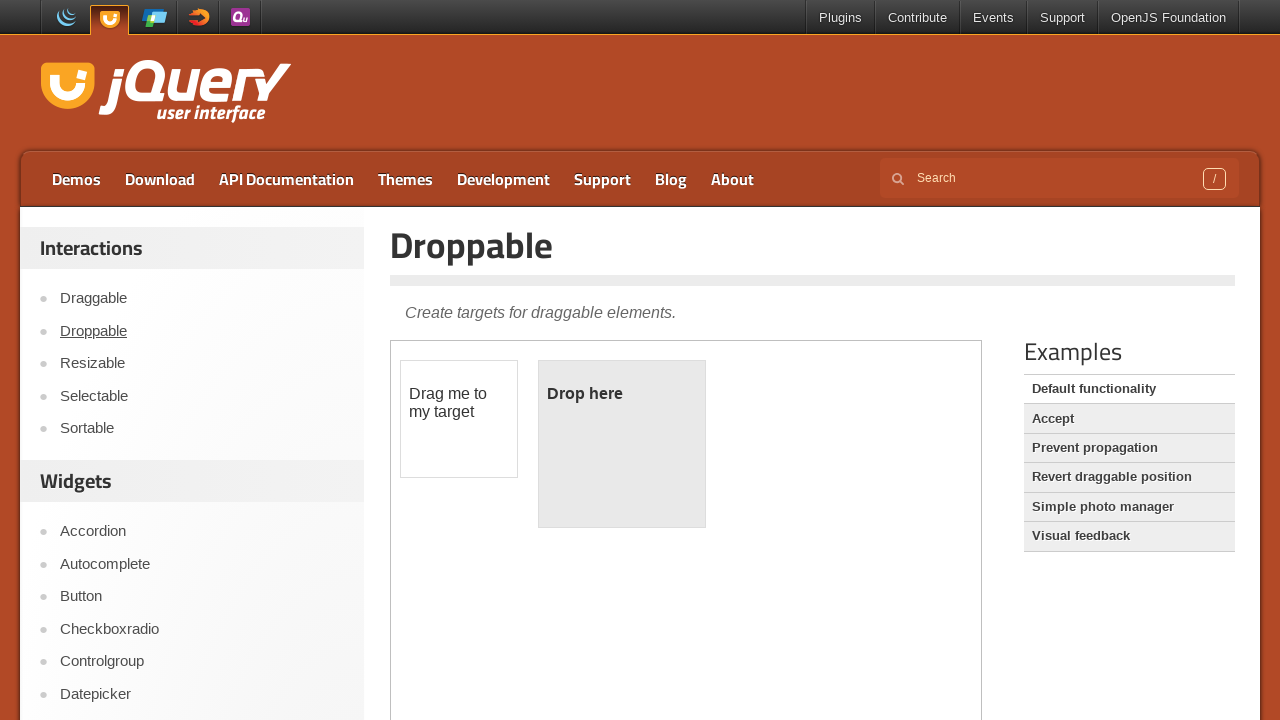

Waited for droppable target element to be visible
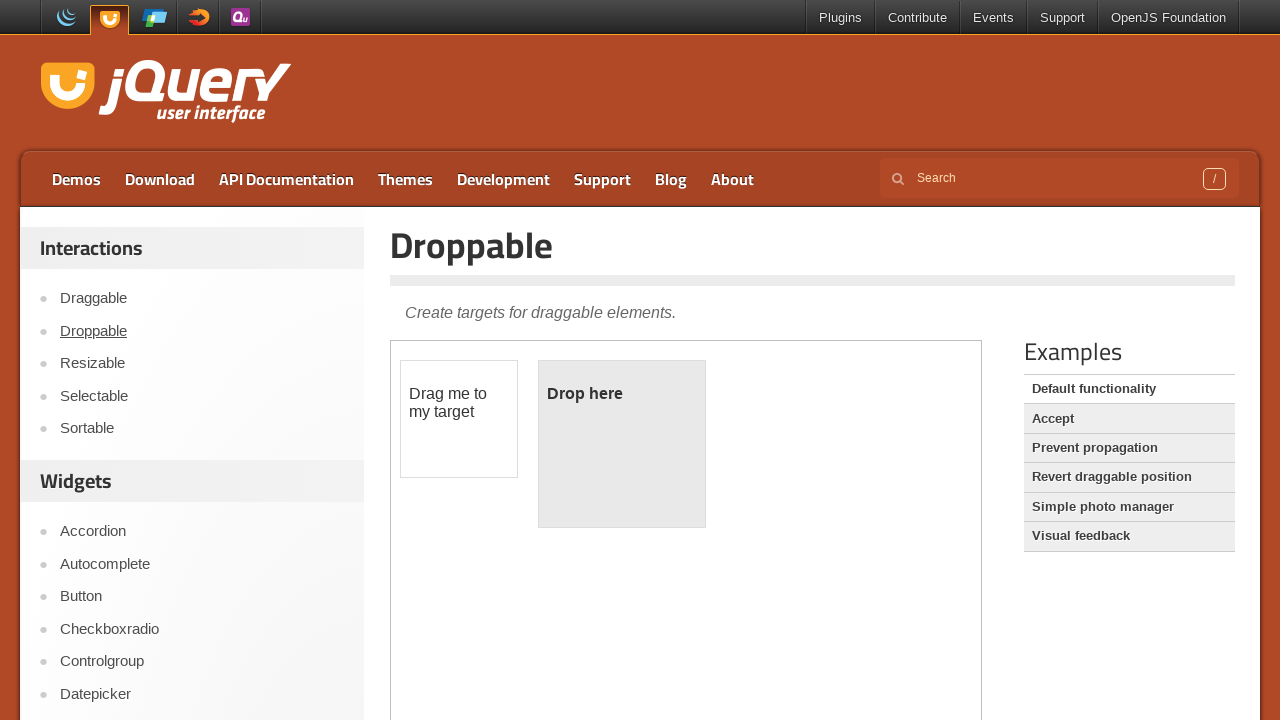

Successfully dragged the draggable element onto the droppable target at (622, 444)
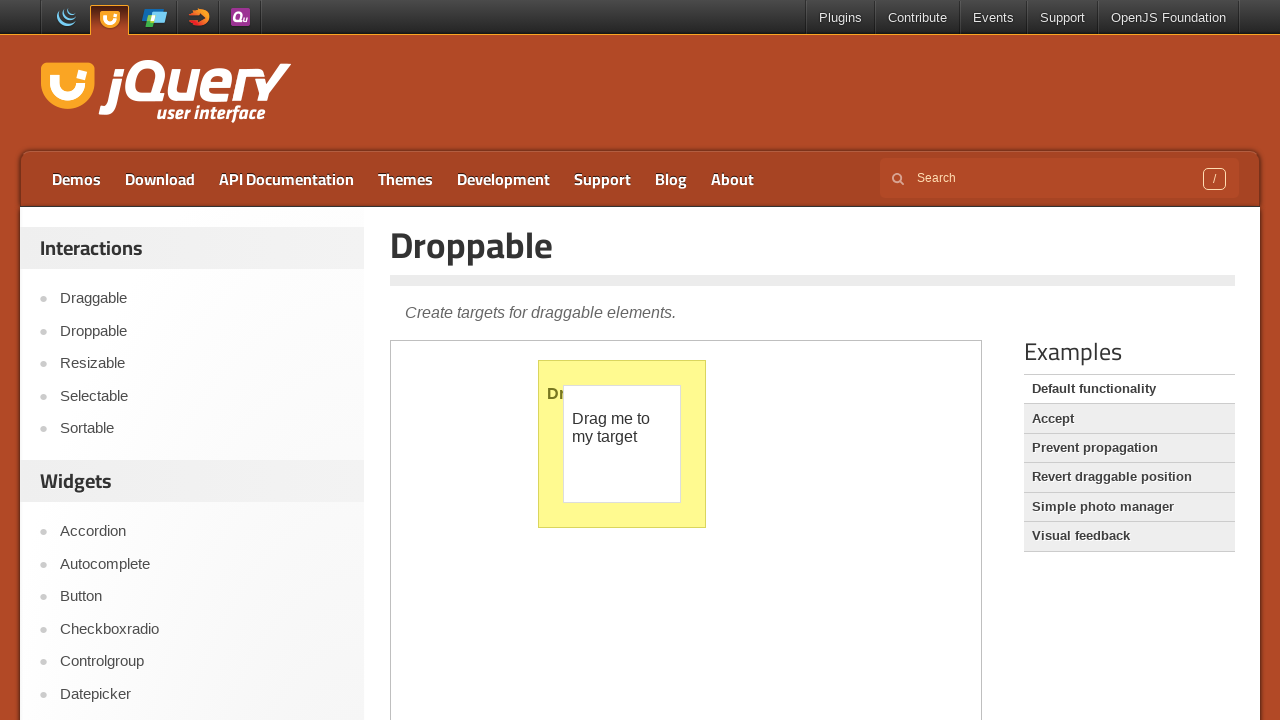

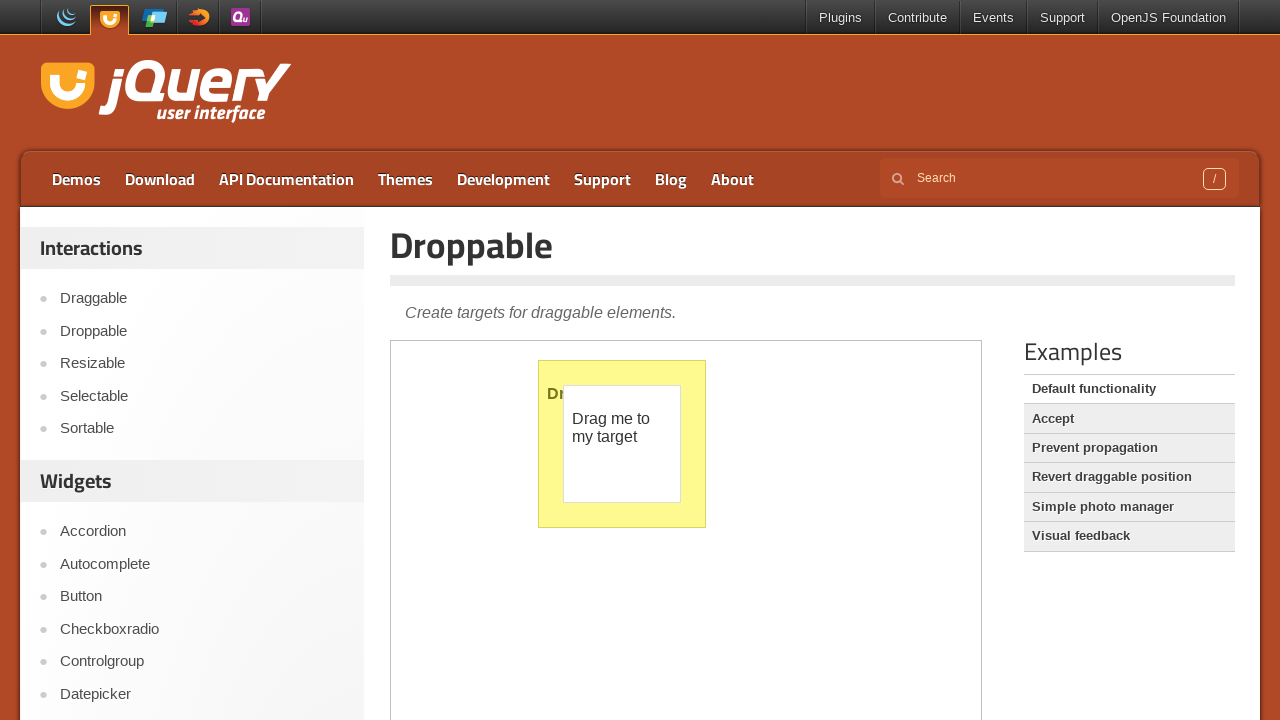